Tests A/B test opt-out by adding an opt-out cookie on the homepage before navigating to the A/B test page, then verifying the opt-out state.

Starting URL: http://the-internet.herokuapp.com

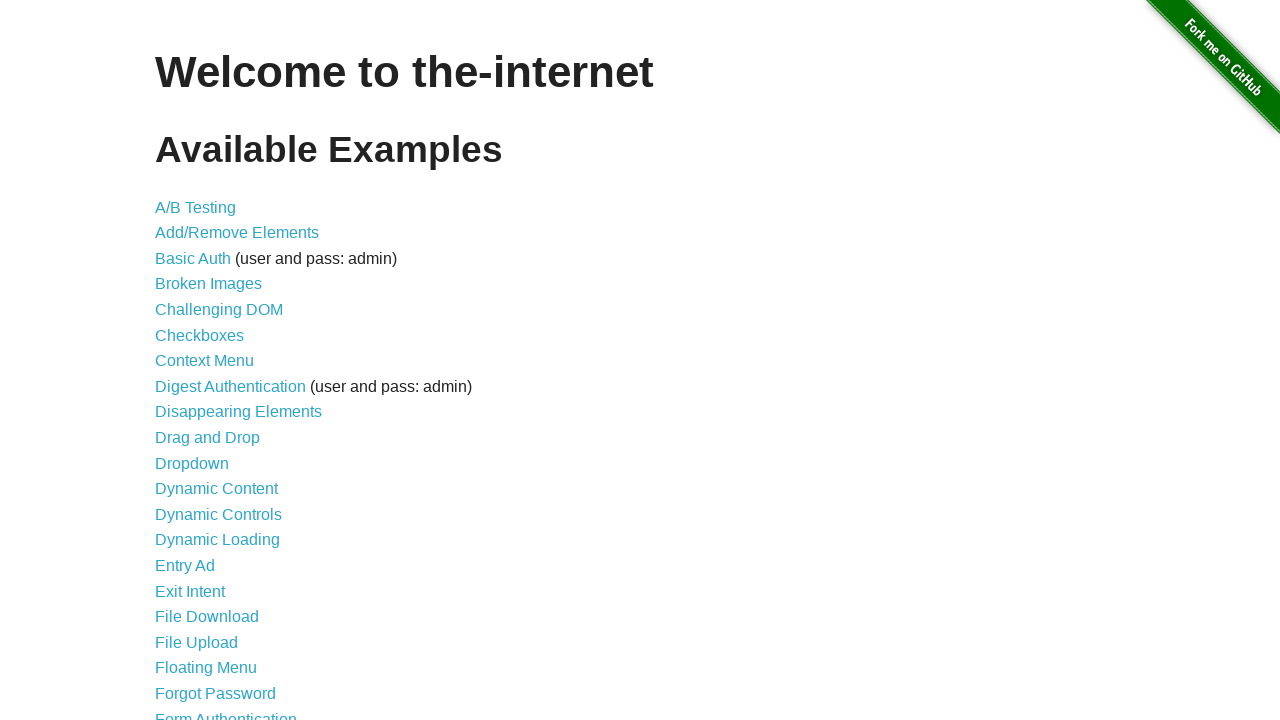

Added optimizelyOptOut cookie set to 'true' on the homepage
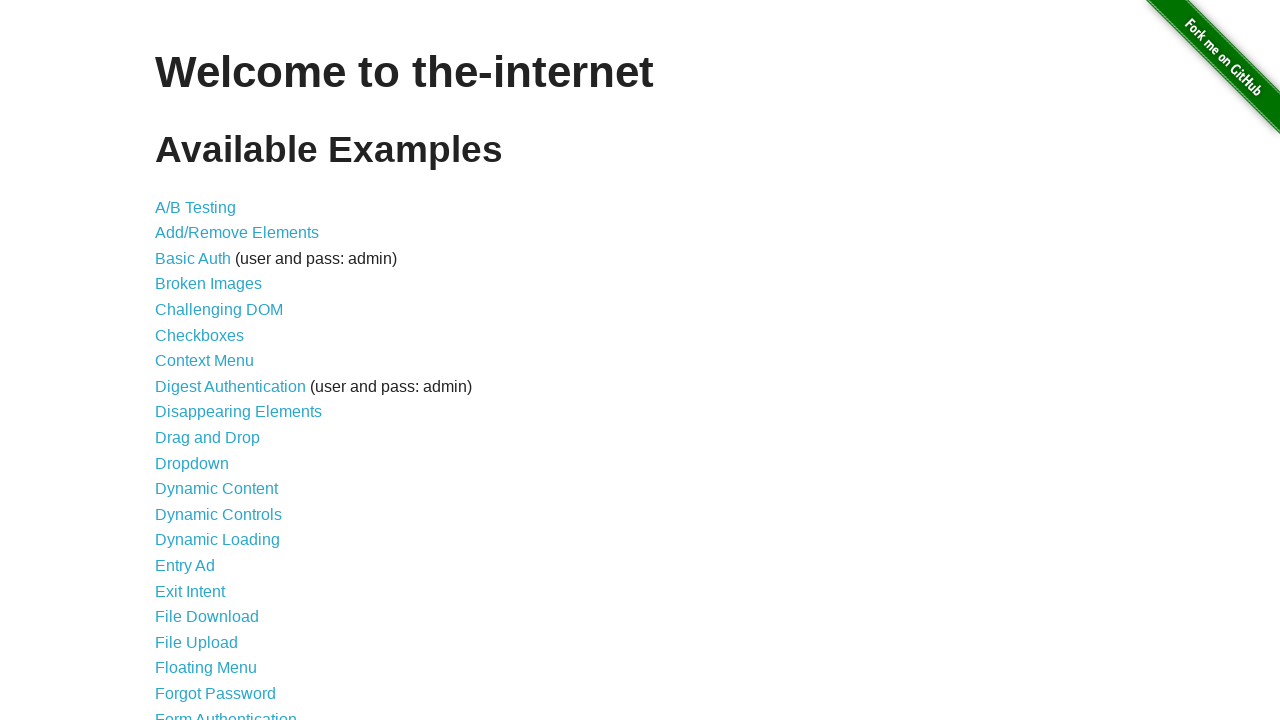

Navigated to A/B test page at http://the-internet.herokuapp.com/abtest
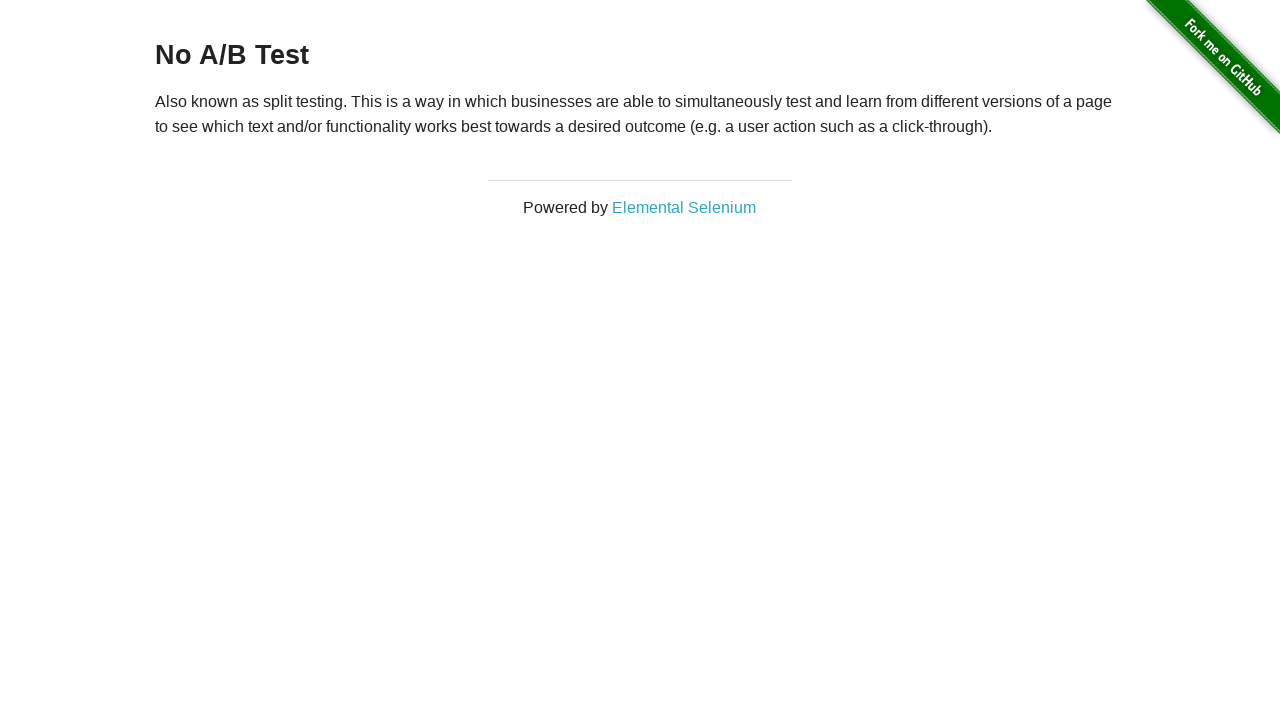

Retrieved heading text from A/B test page
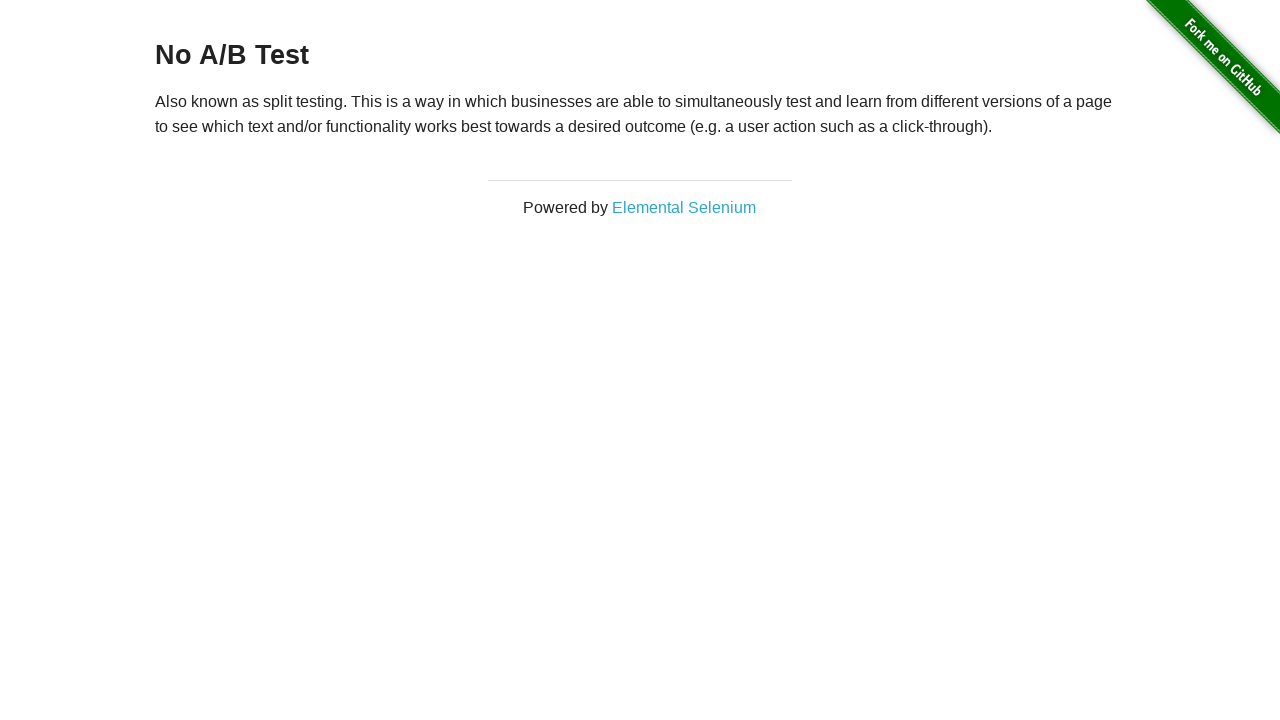

Verified that heading displays 'No A/B Test', confirming opt-out cookie is working
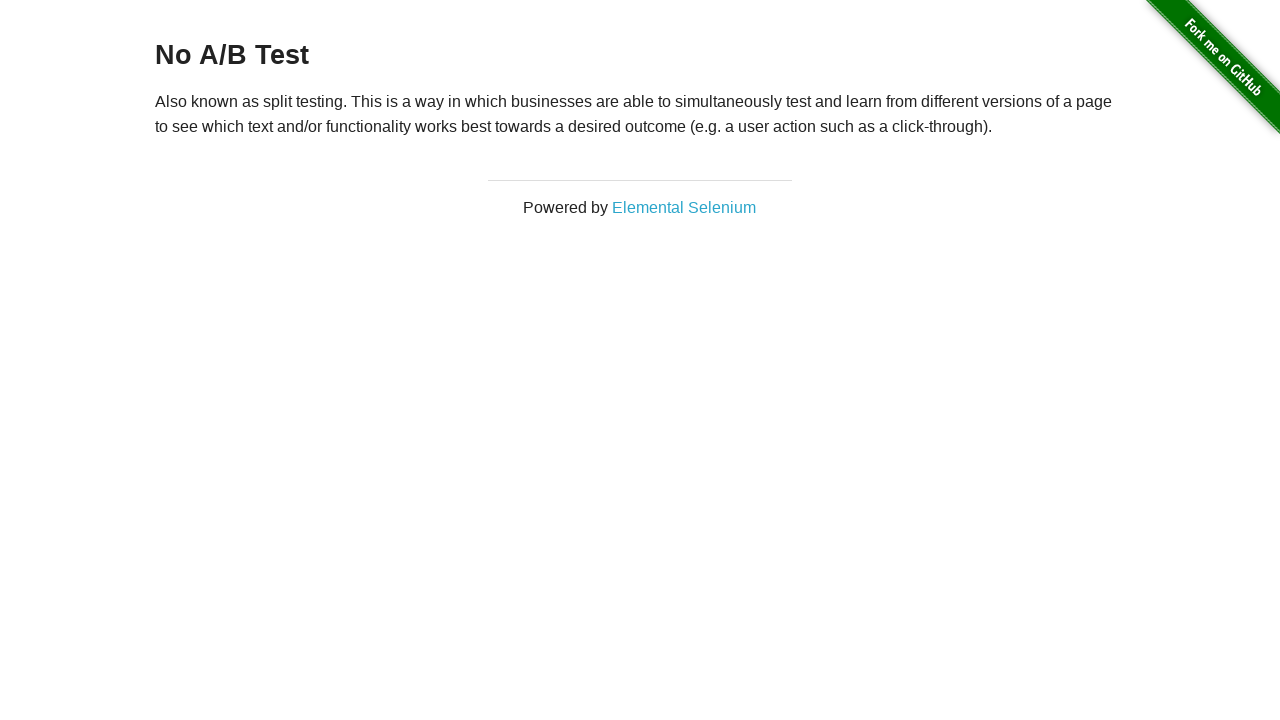

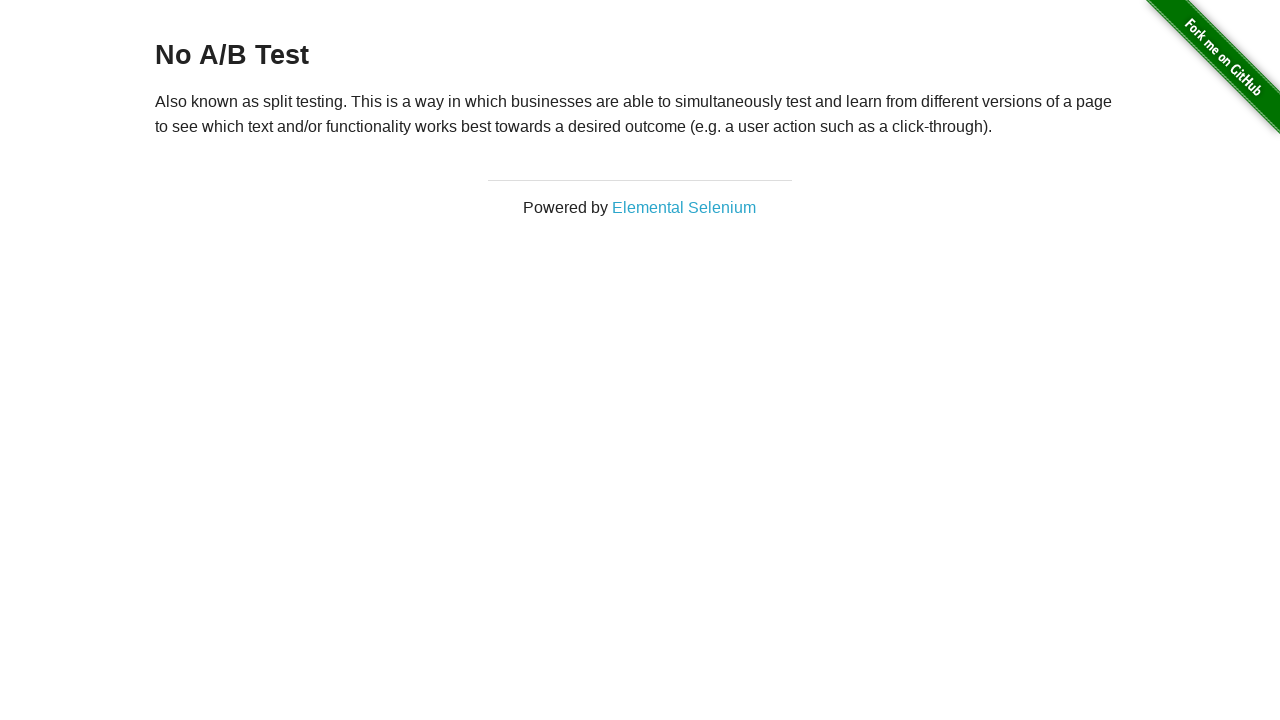